Tests navigation to the New User Registration page by clicking the registration link and verifying the page loads correctly

Starting URL: https://portaldev.cms.gov/portal/

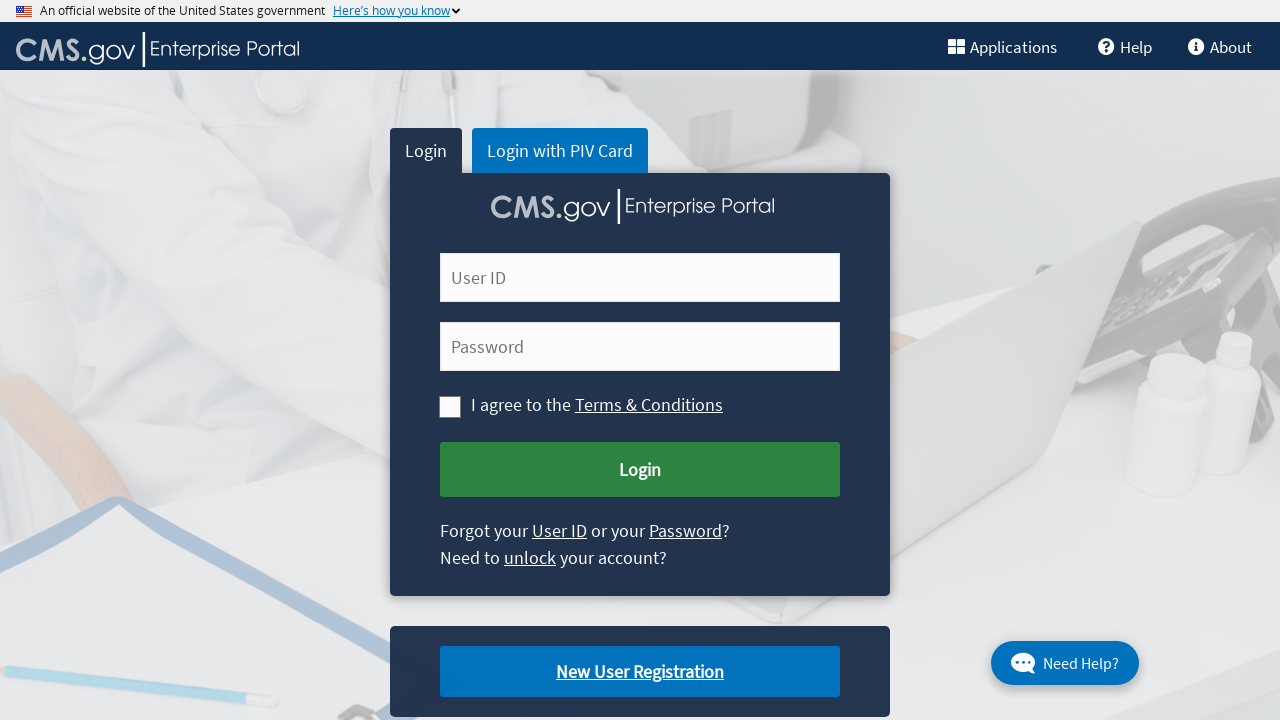

Clicked on 'New User Registration' link at (640, 672) on xpath=//a[text()='New User Registration']
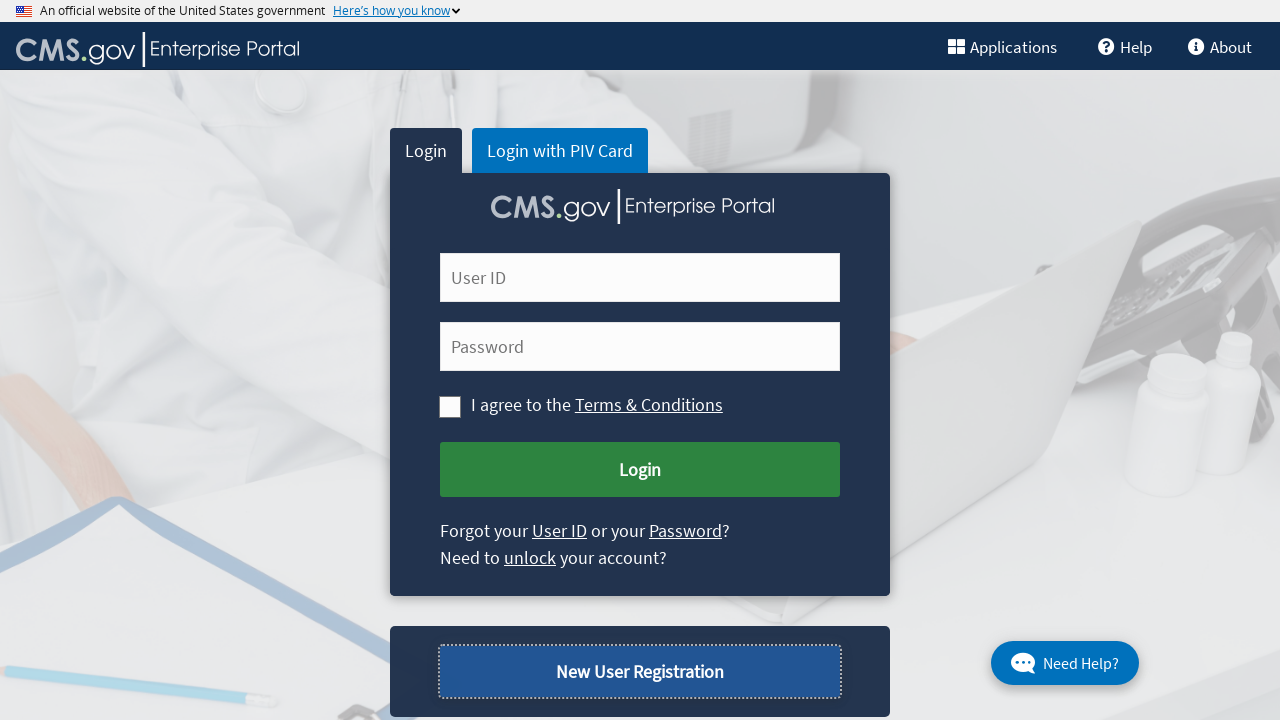

Waited for page to reach networkidle state
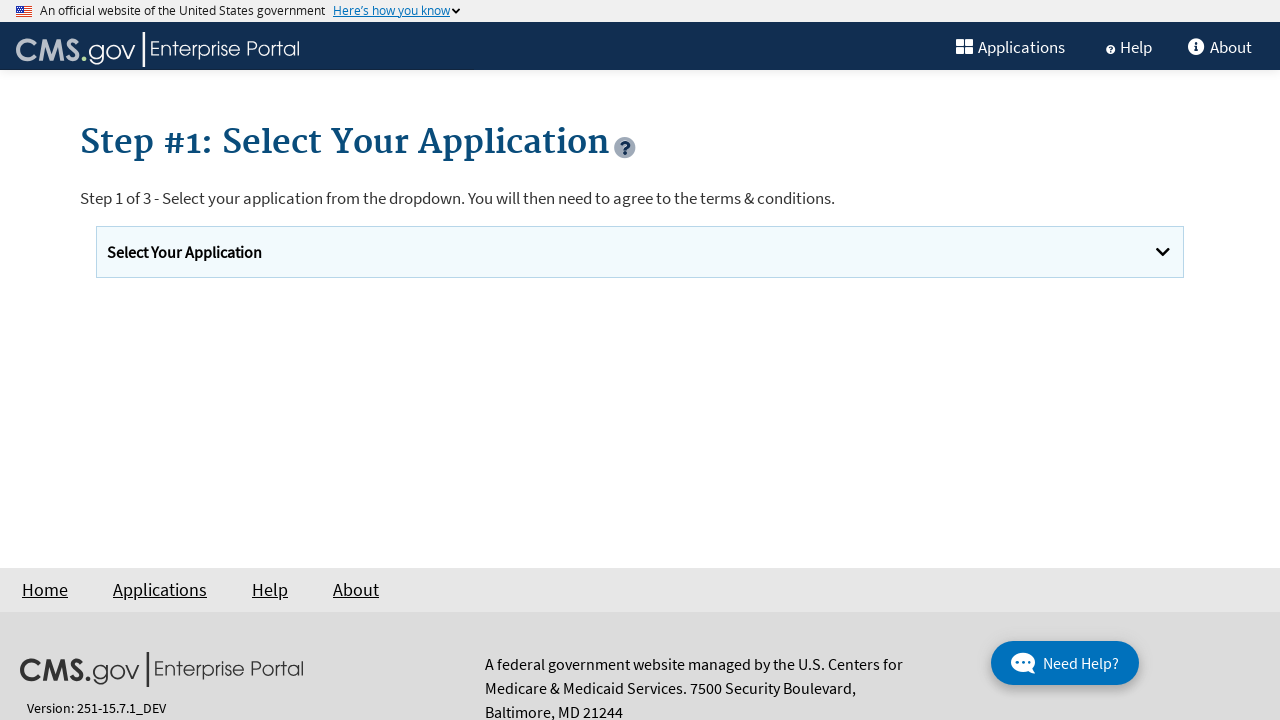

Retrieved current URL: https://portaldev.cms.gov/portal/newuserregistration
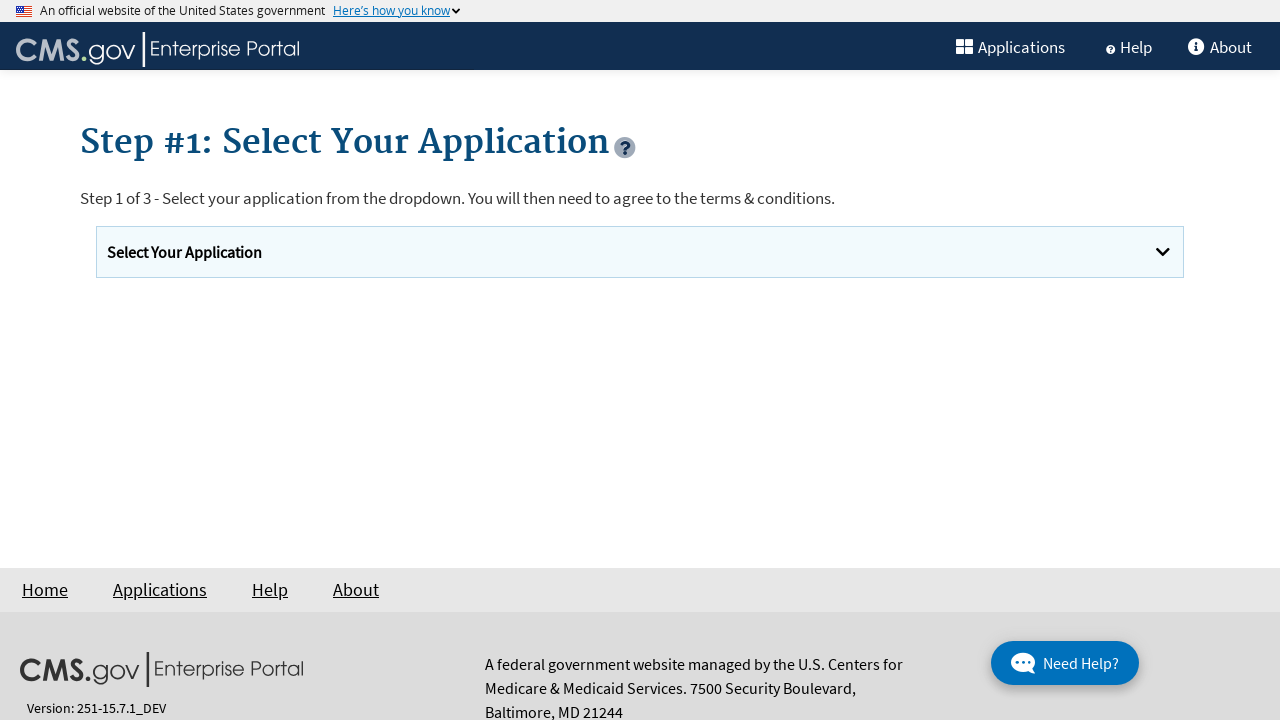

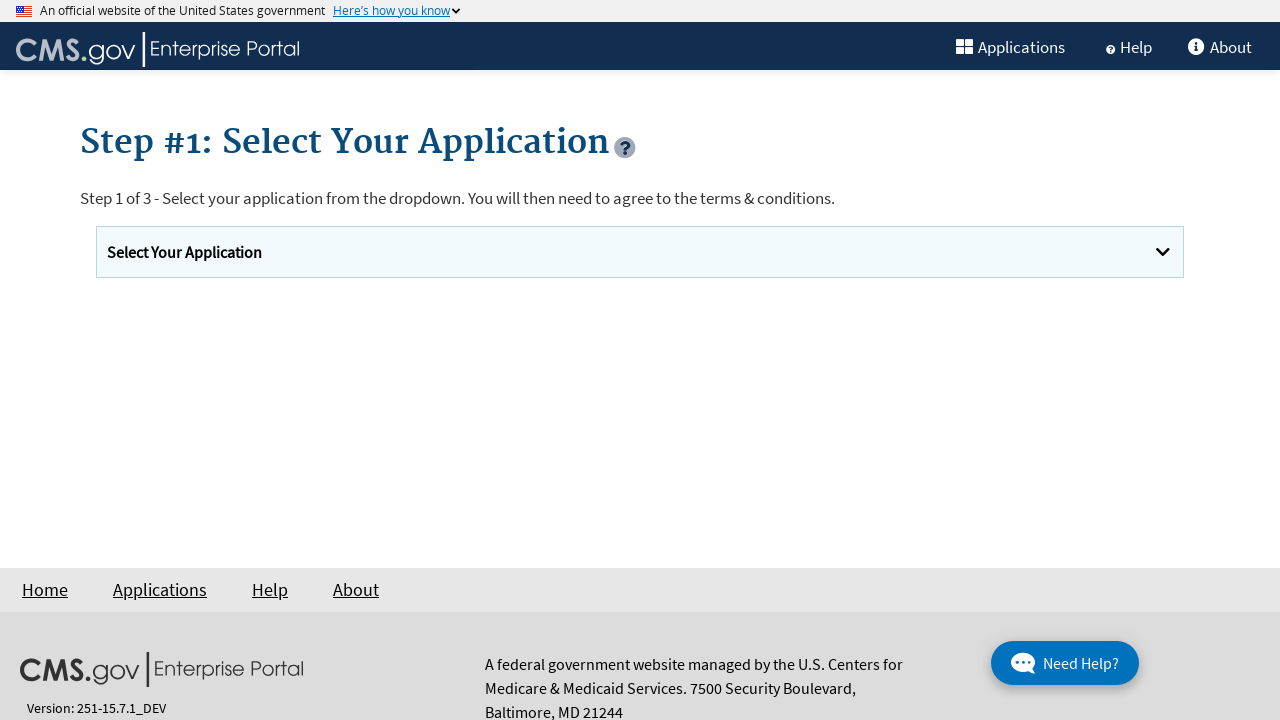